Tests JavaScript alert handling by clicking a button that triggers an alert dialog and then accepting the alert

Starting URL: http://suninjuly.github.io/alert_accept.html

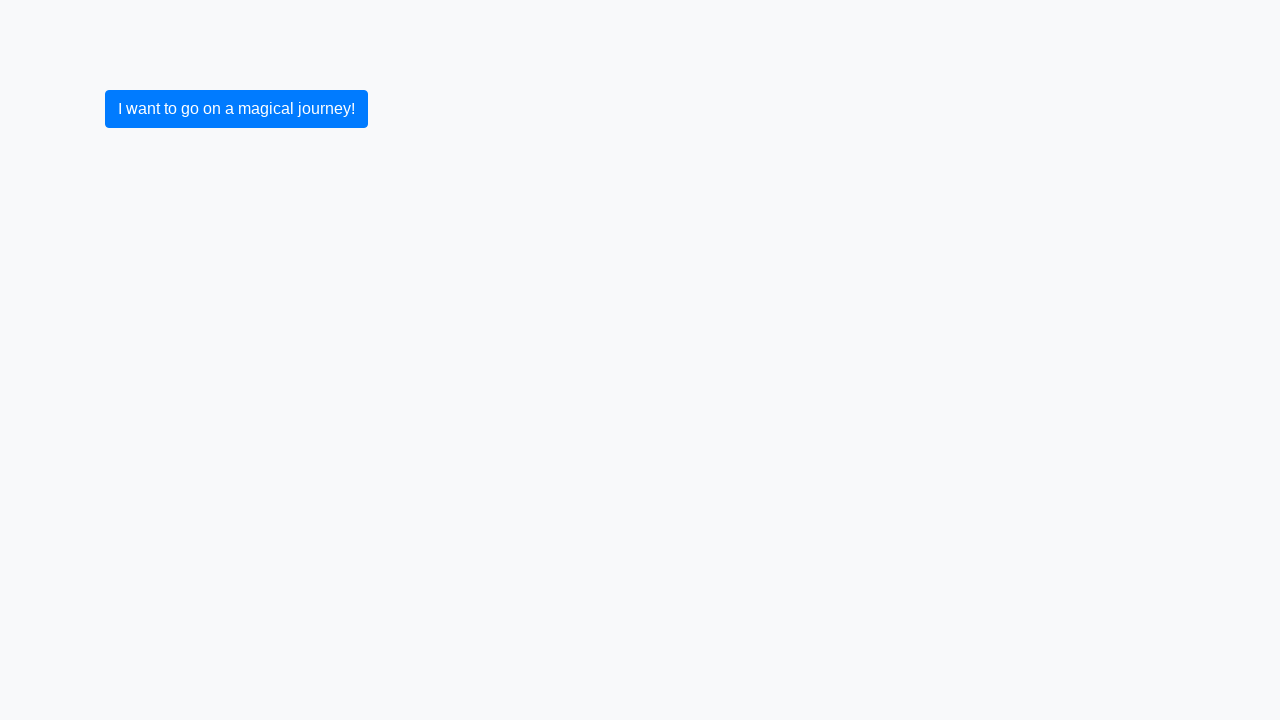

Set up dialog handler to accept alert
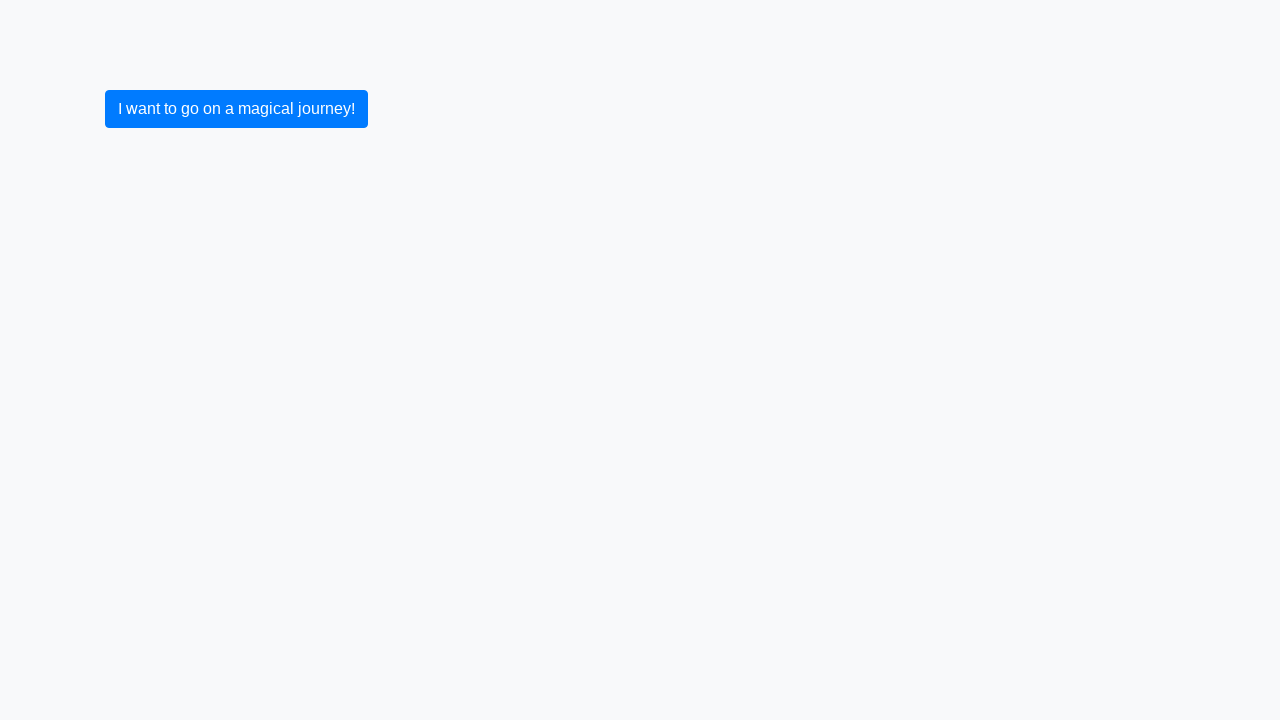

Clicked button to trigger JavaScript alert at (236, 109) on button.btn
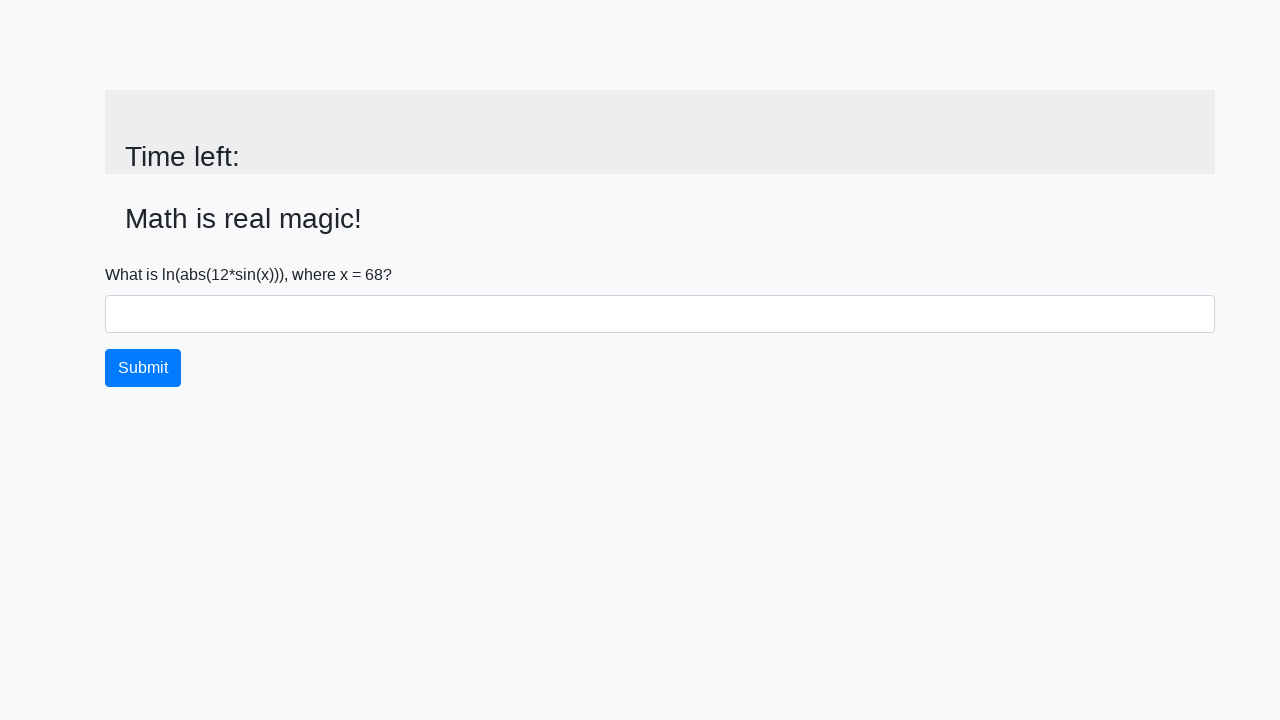

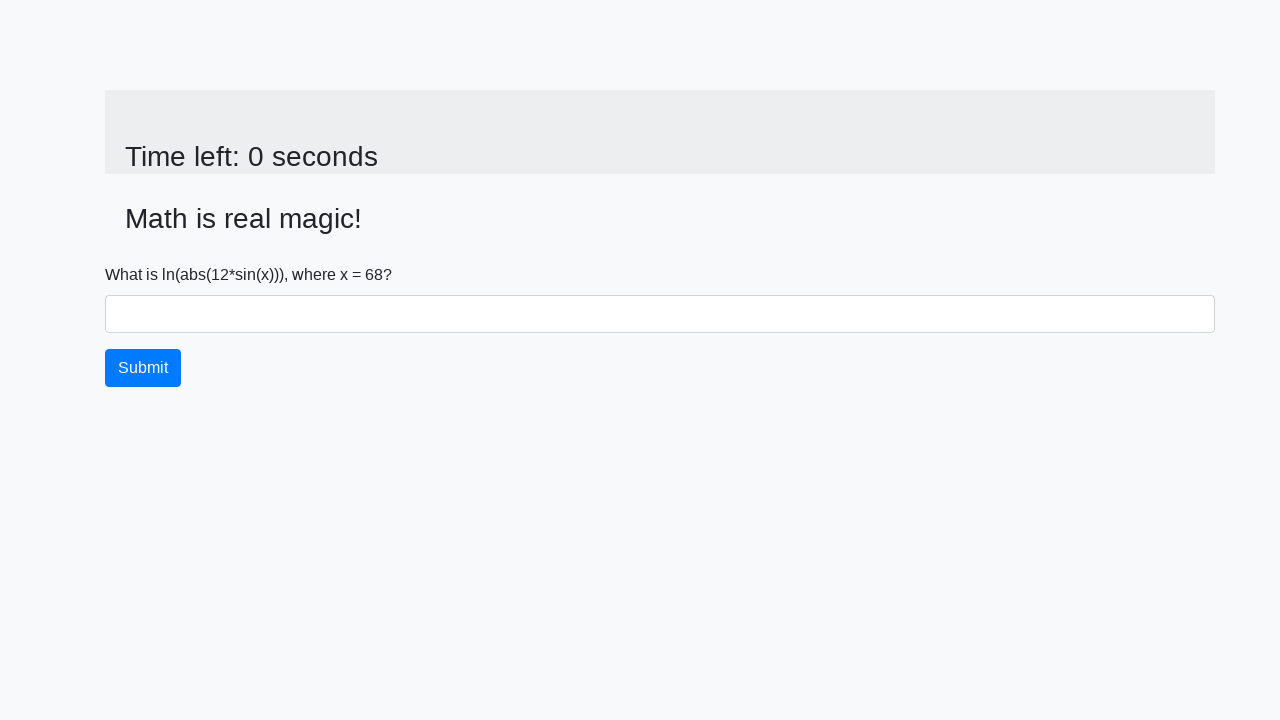